Tests adding a book to the shopping cart by clicking the "Add to cart" link and verifying the cart page loads

Starting URL: https://helion.pl/ksiazki/python-wprowadzenie-wydanie-v-mark-lutz,pyth5v.htm#format

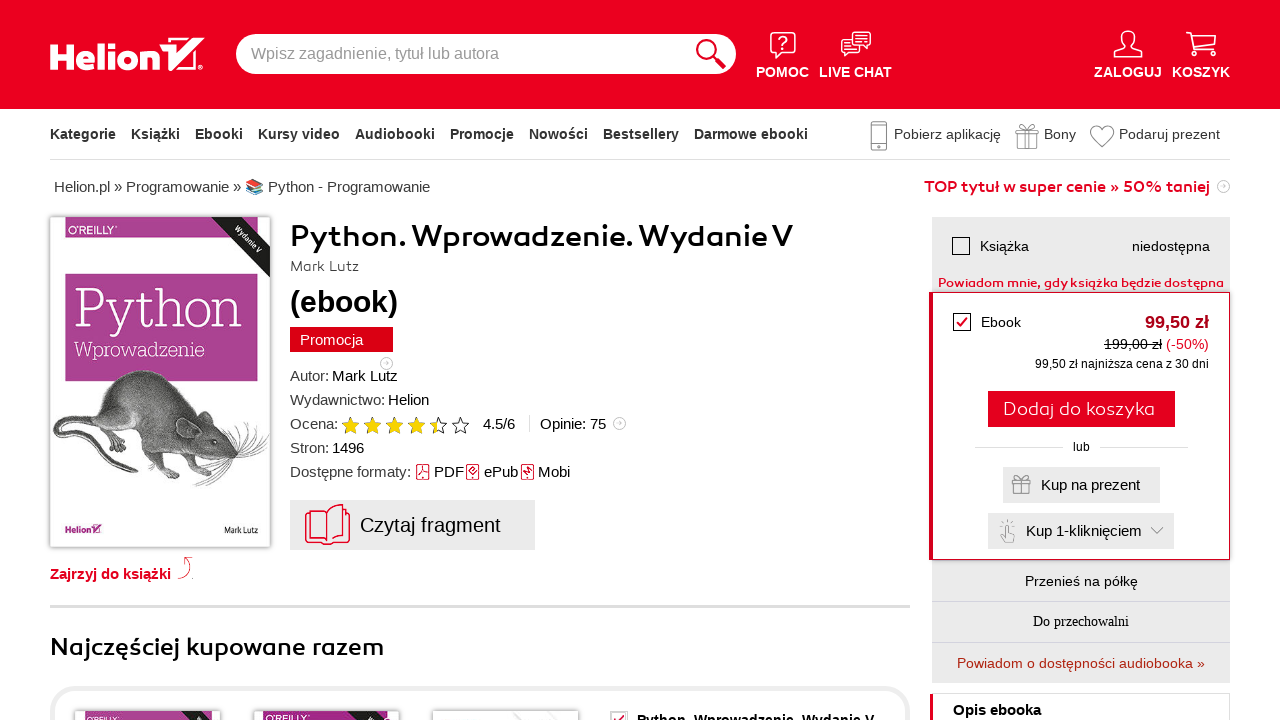

Clicked 'Dodaj do koszyka' (Add to cart) button at (1081, 409) on text=Dodaj do koszyka
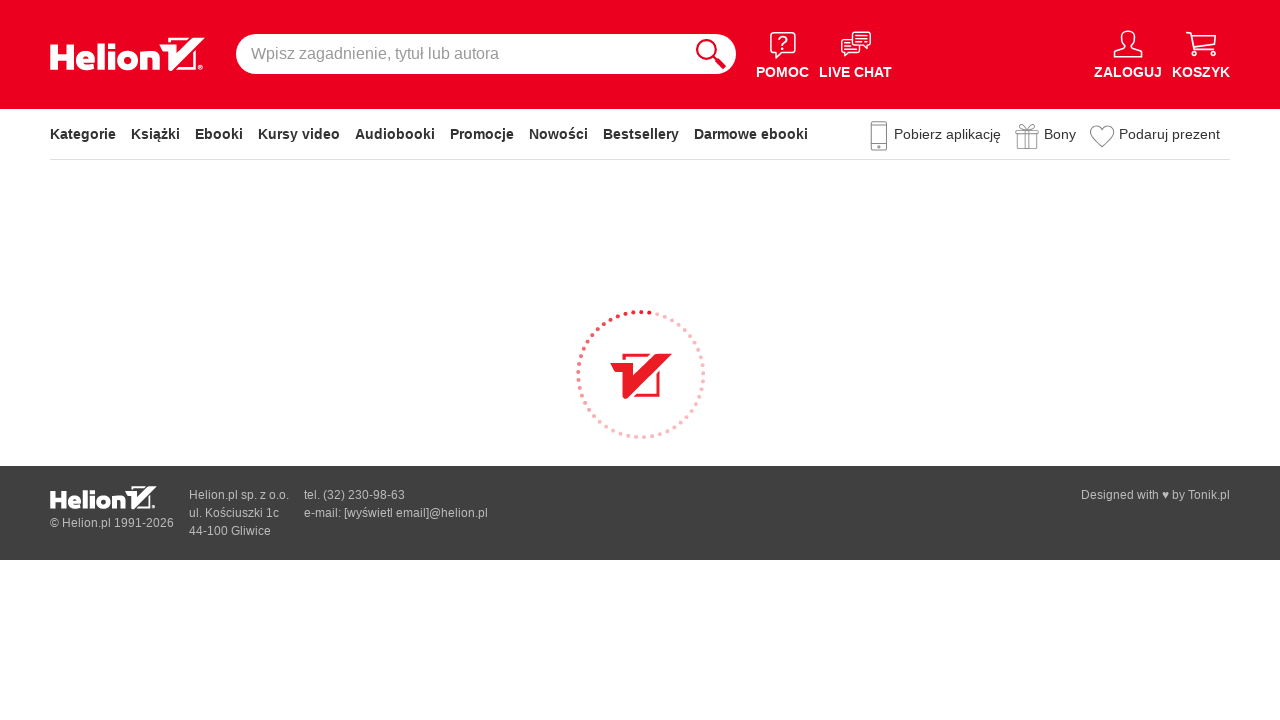

Cart page title loaded
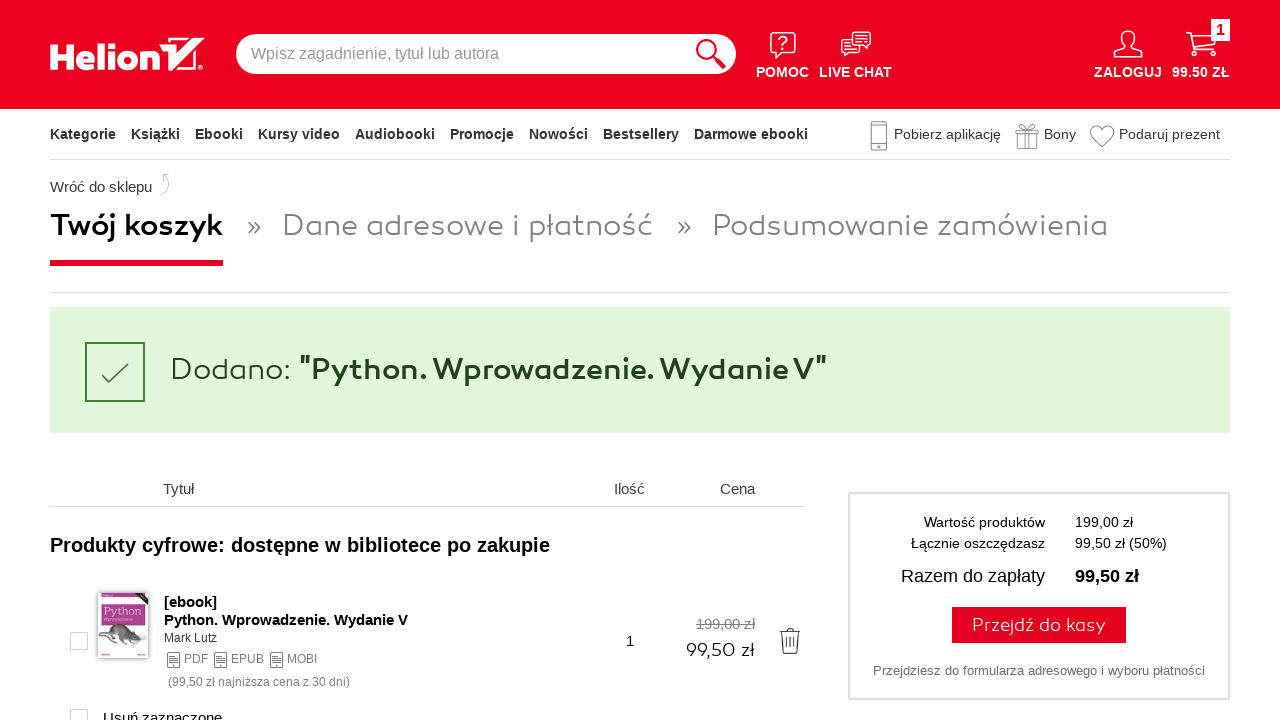

Retrieved cart page title: 'Twój koszyk'
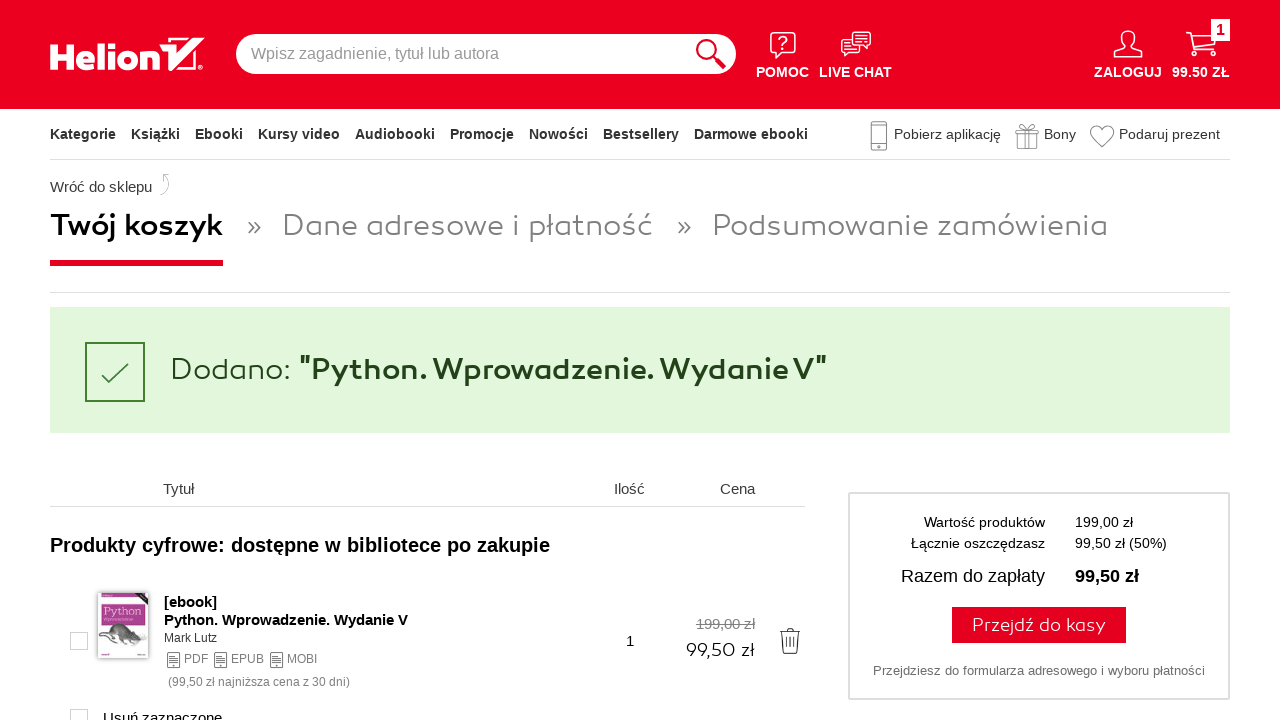

Verified cart page title is 'Twój koszyk'
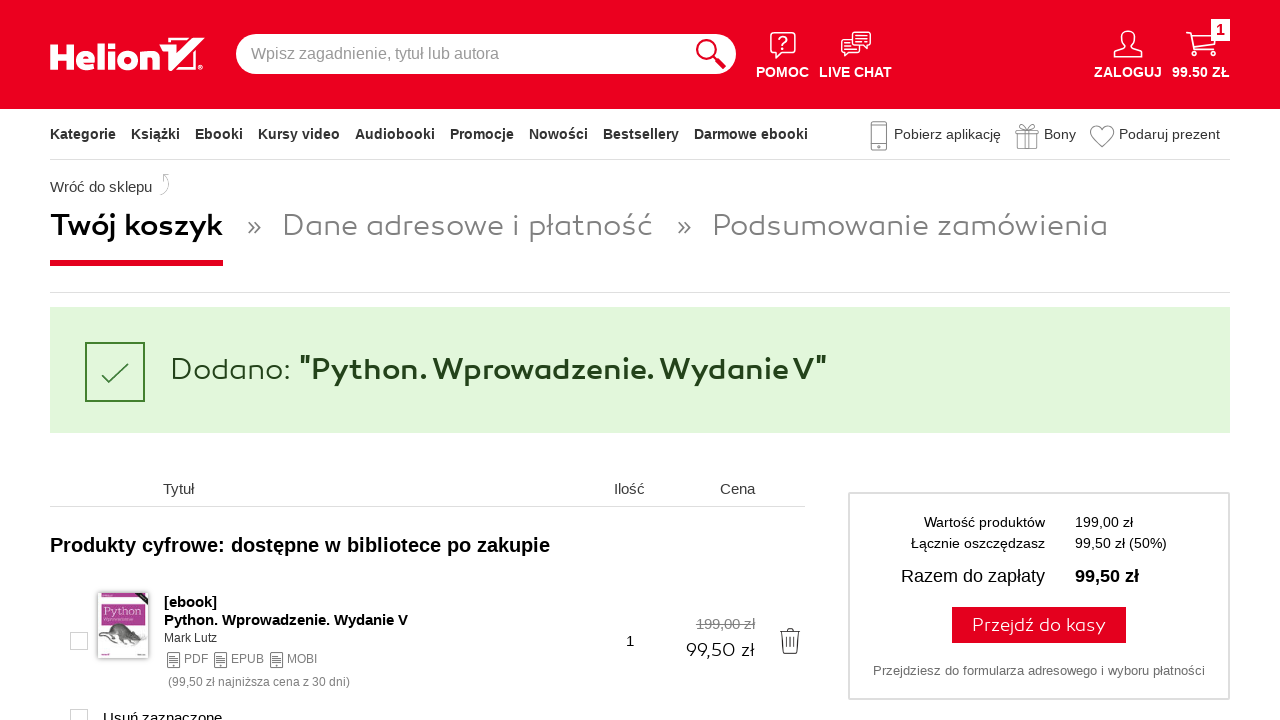

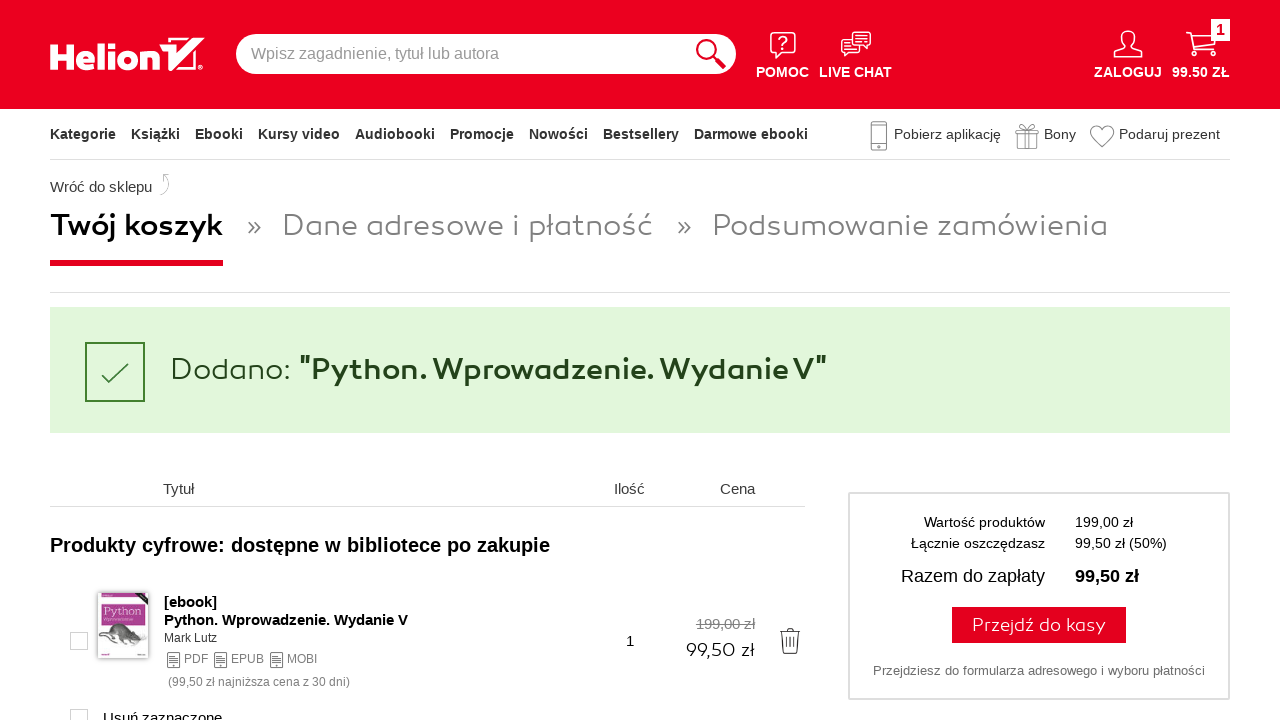